Tests that edits are cancelled when pressing the Escape key.

Starting URL: https://demo.playwright.dev/todomvc

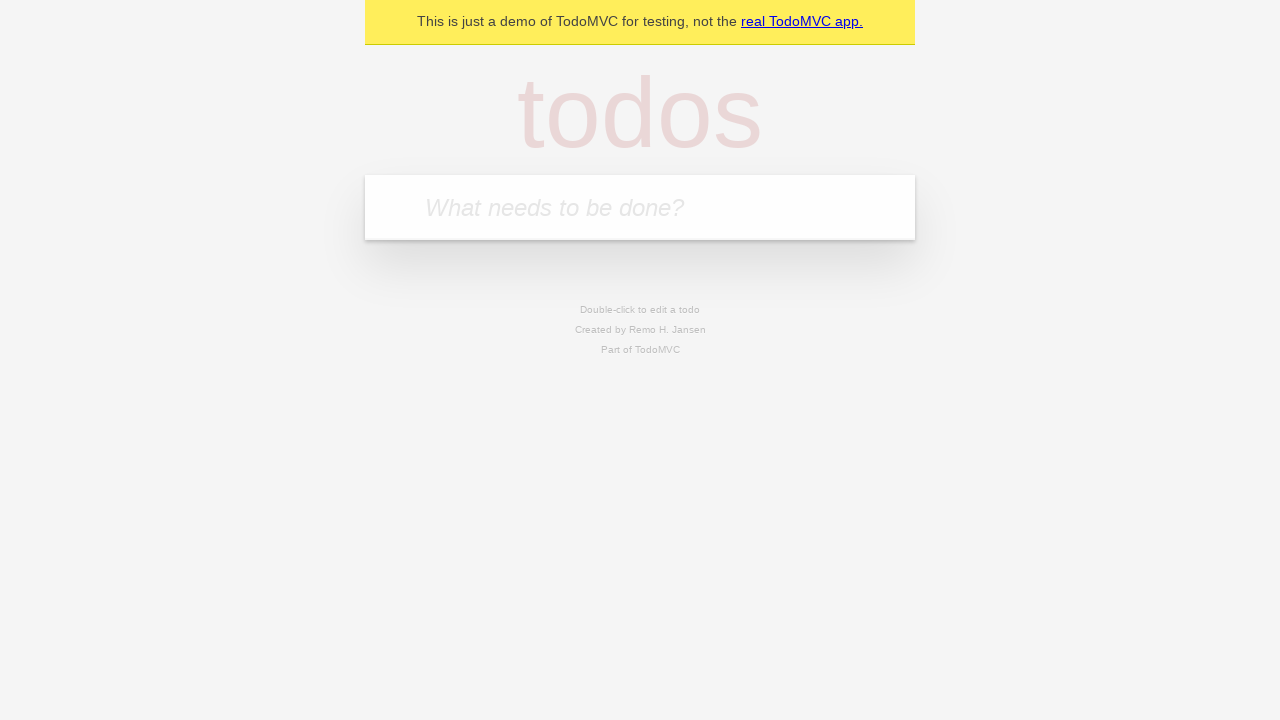

Filled todo input with 'buy some cheese' on internal:attr=[placeholder="What needs to be done?"i]
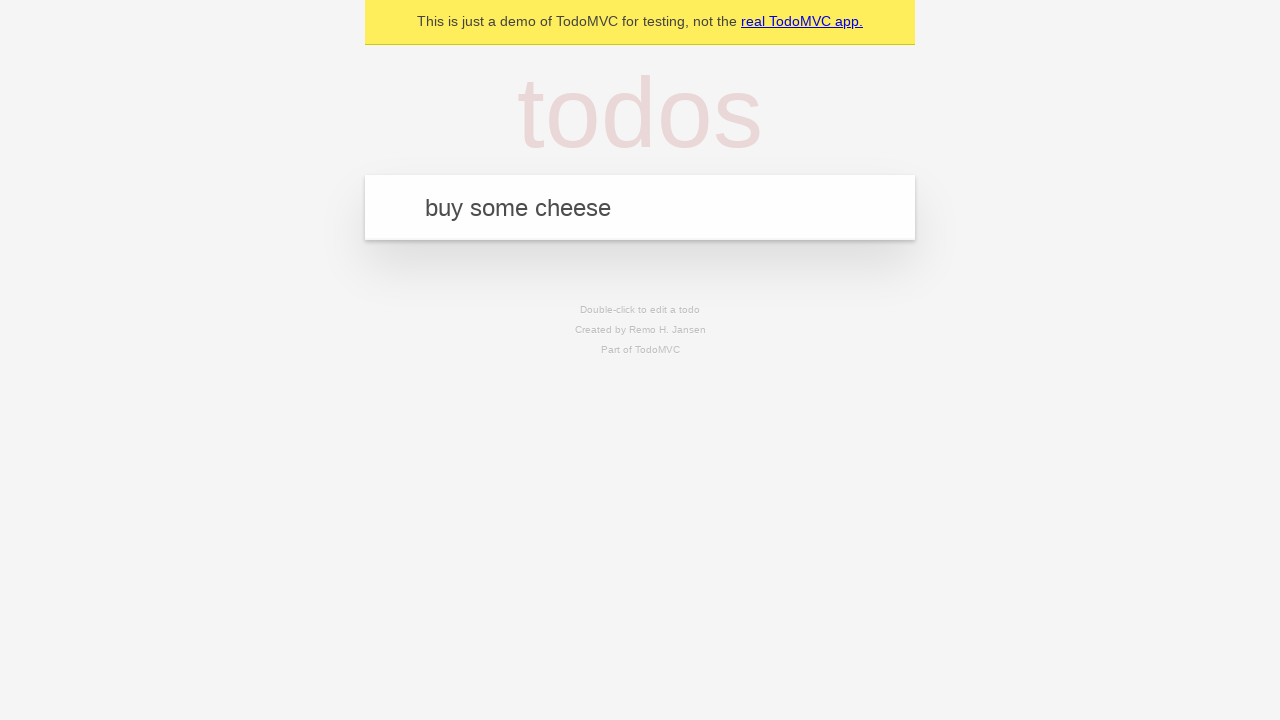

Pressed Enter to create first todo on internal:attr=[placeholder="What needs to be done?"i]
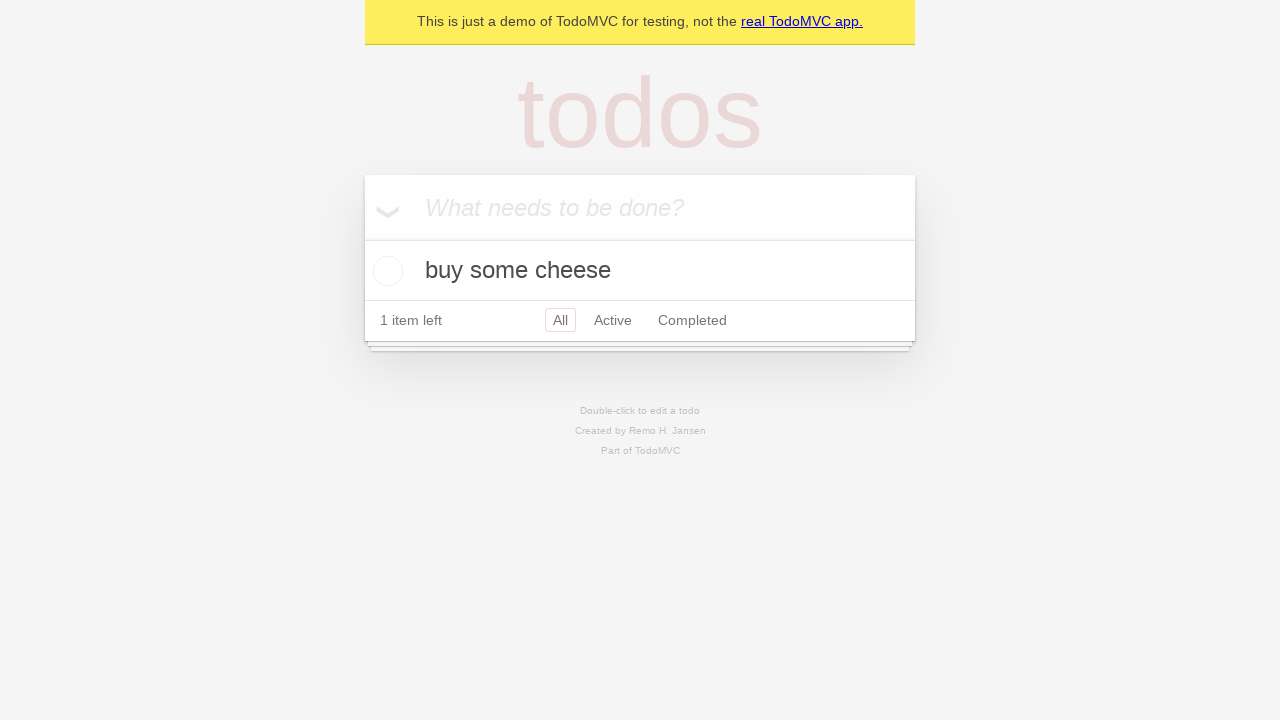

Filled todo input with 'feed the cat' on internal:attr=[placeholder="What needs to be done?"i]
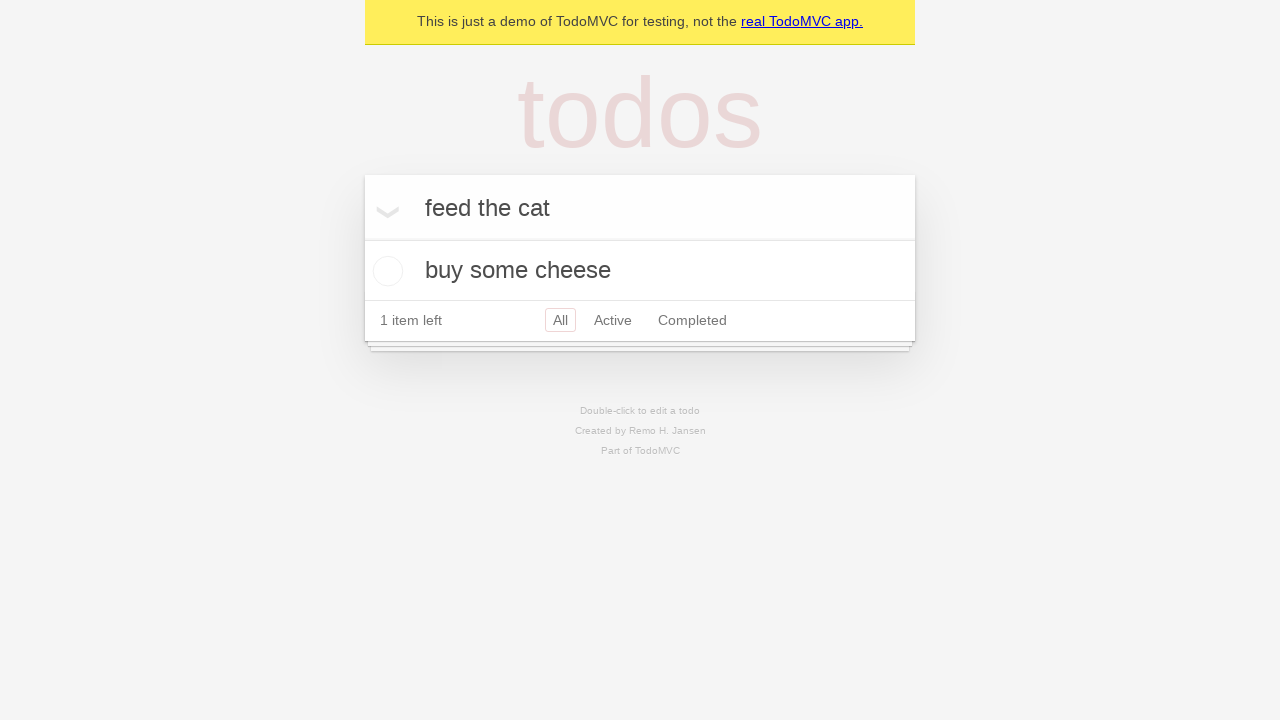

Pressed Enter to create second todo on internal:attr=[placeholder="What needs to be done?"i]
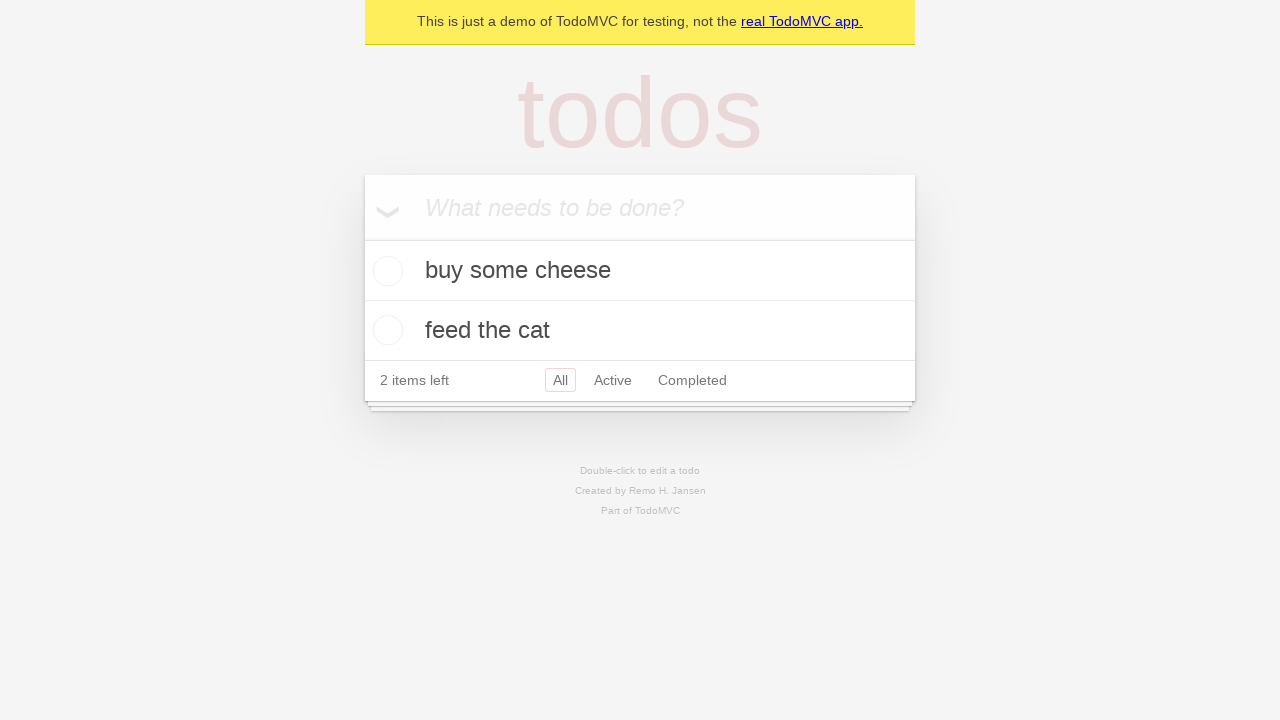

Filled todo input with 'book a doctors appointment' on internal:attr=[placeholder="What needs to be done?"i]
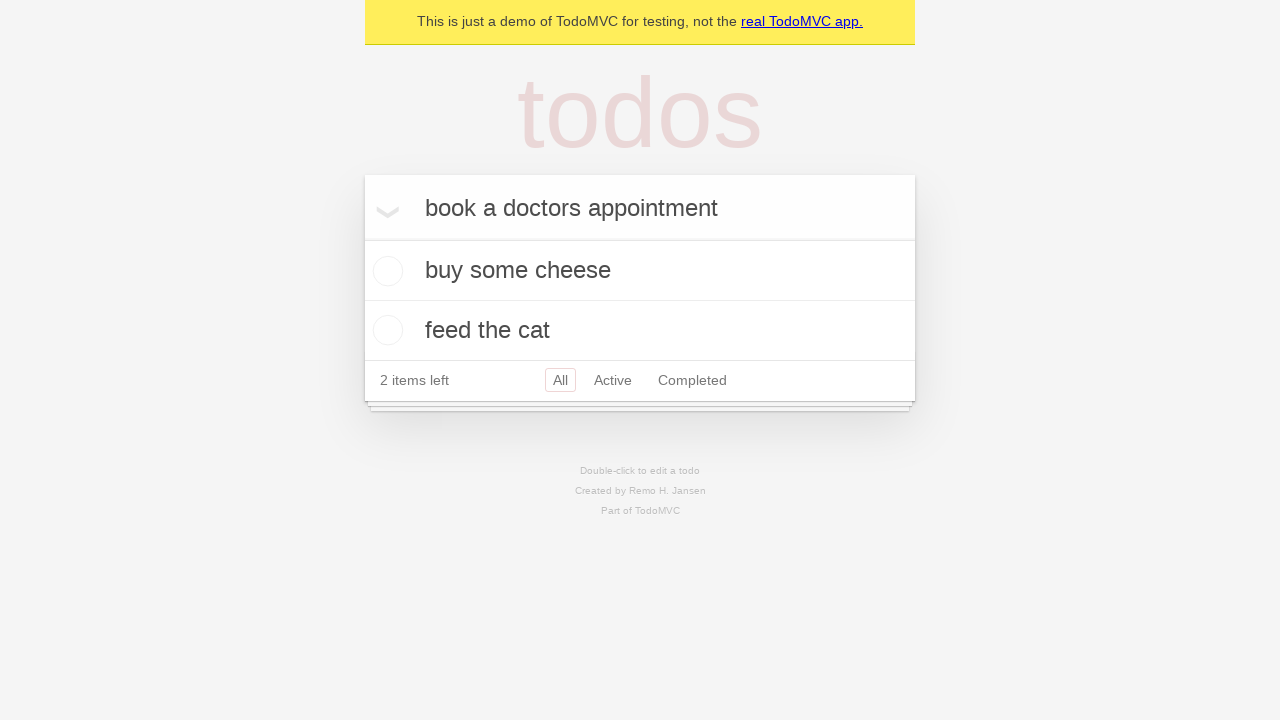

Pressed Enter to create third todo on internal:attr=[placeholder="What needs to be done?"i]
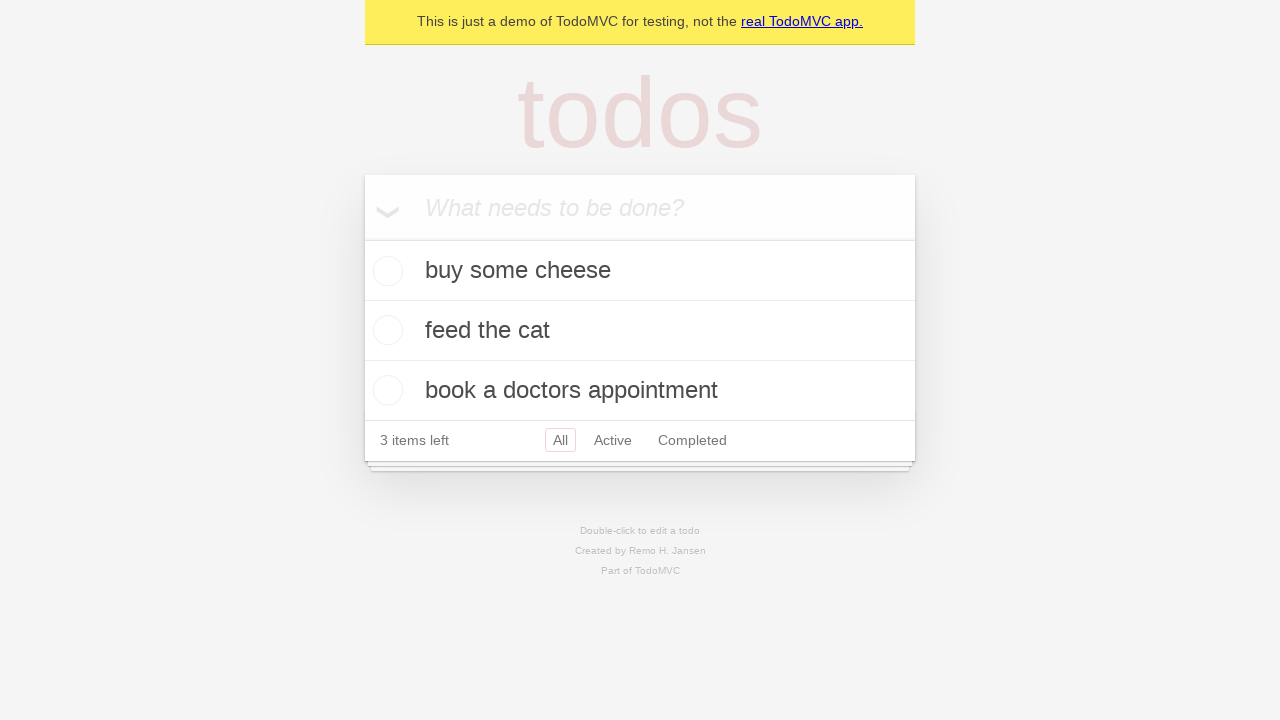

Double-clicked second todo to enter edit mode at (640, 331) on internal:testid=[data-testid="todo-item"s] >> nth=1
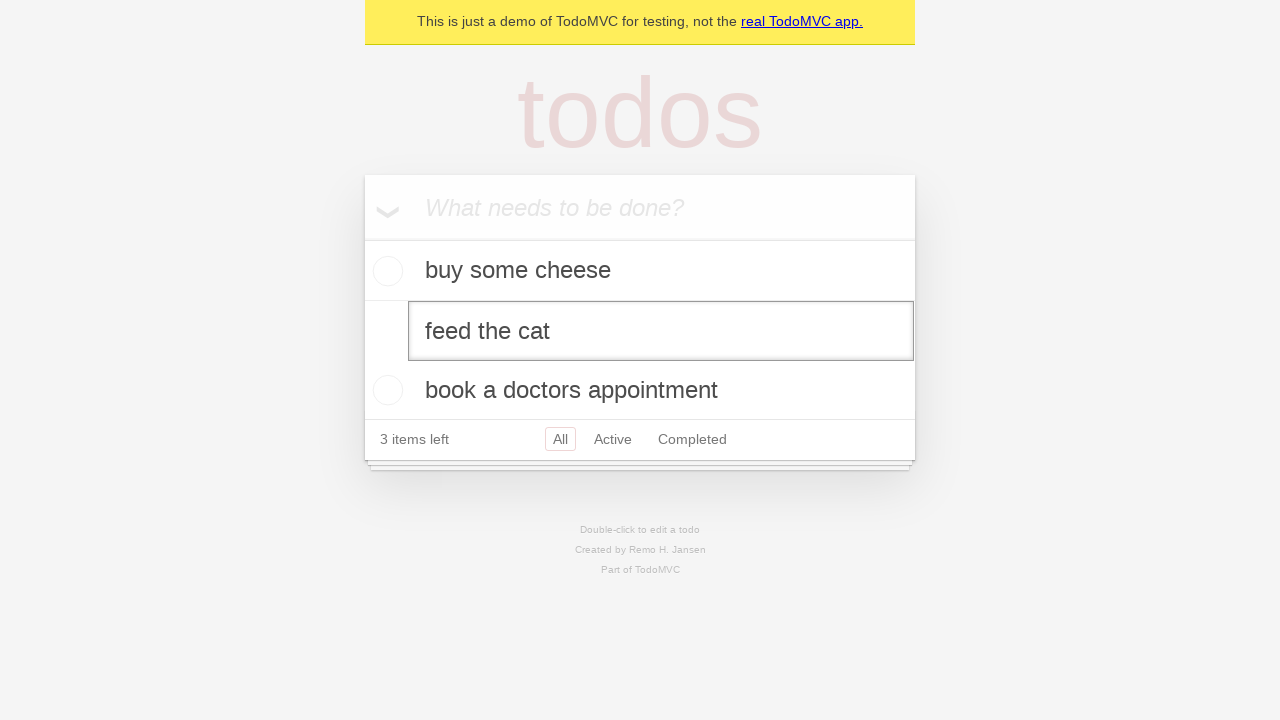

Filled edit field with 'buy some sausages' on internal:testid=[data-testid="todo-item"s] >> nth=1 >> internal:role=textbox[nam
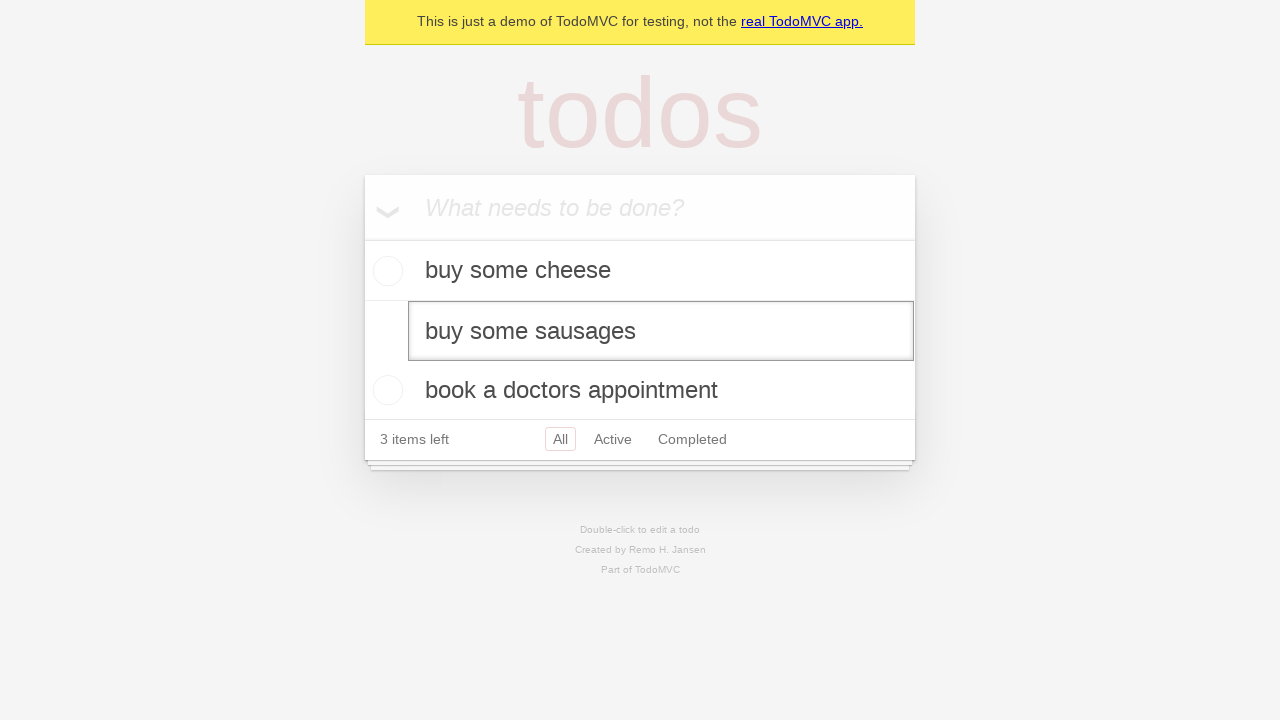

Pressed Escape to cancel edit on internal:testid=[data-testid="todo-item"s] >> nth=1 >> internal:role=textbox[nam
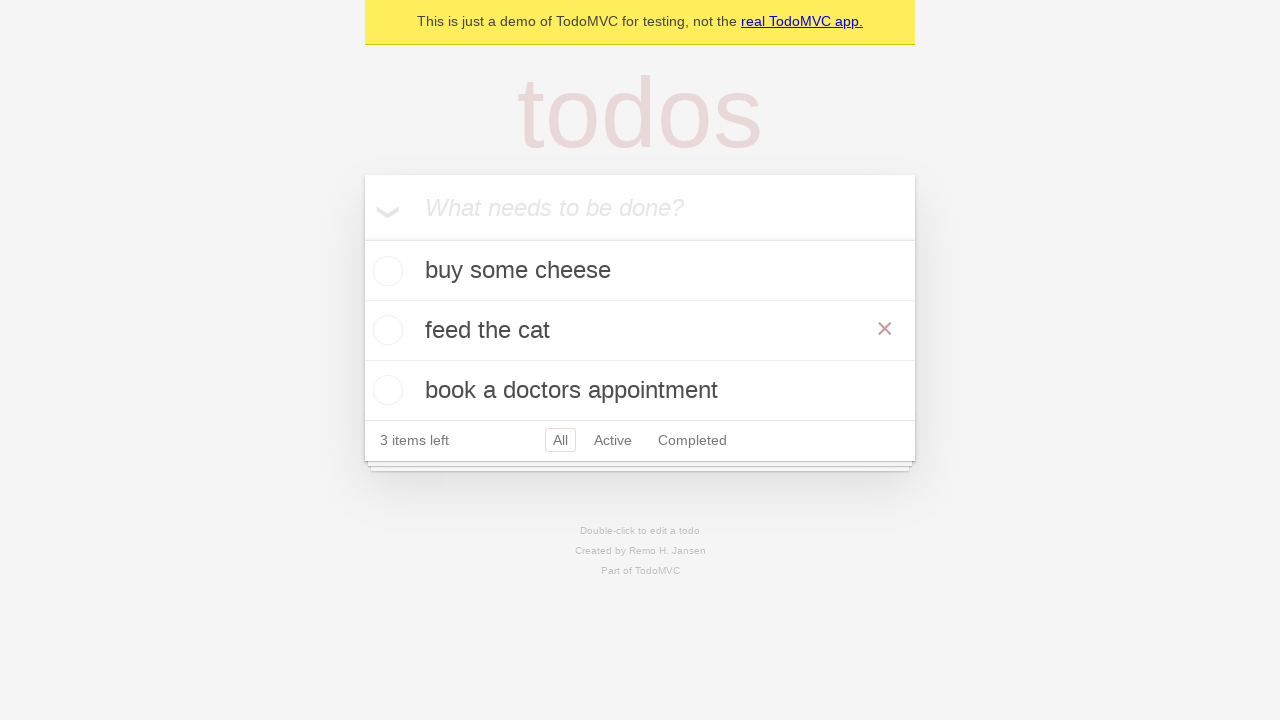

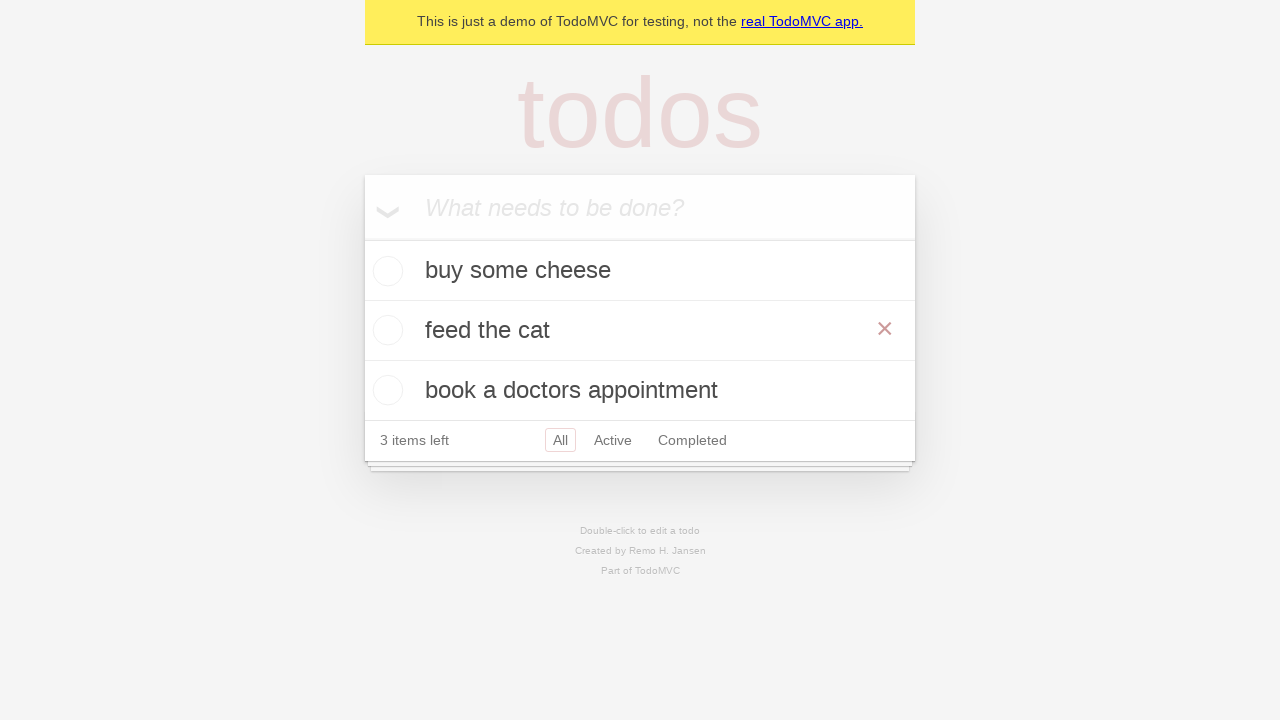